Tests file download functionality by clicking on download buttons for Excel, PDF, and Text files

Starting URL: https://letcode.in/file/

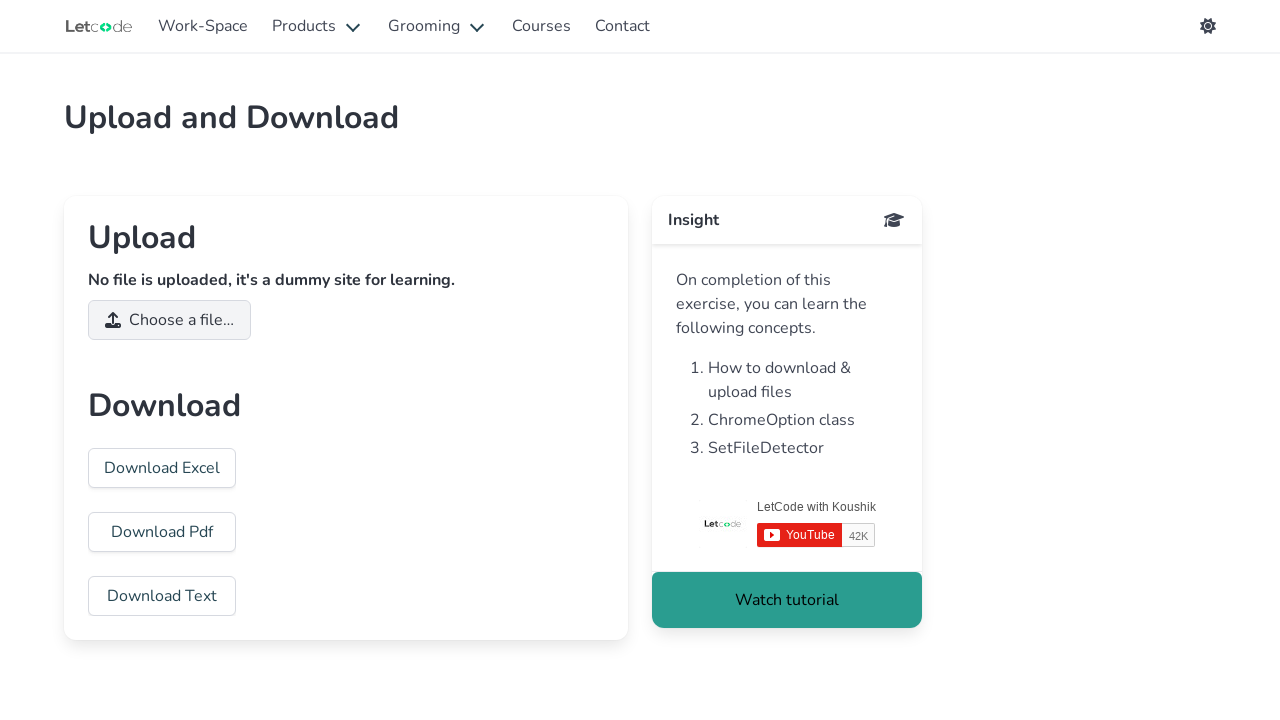

Clicked download button for Excel file at (162, 468) on #xls
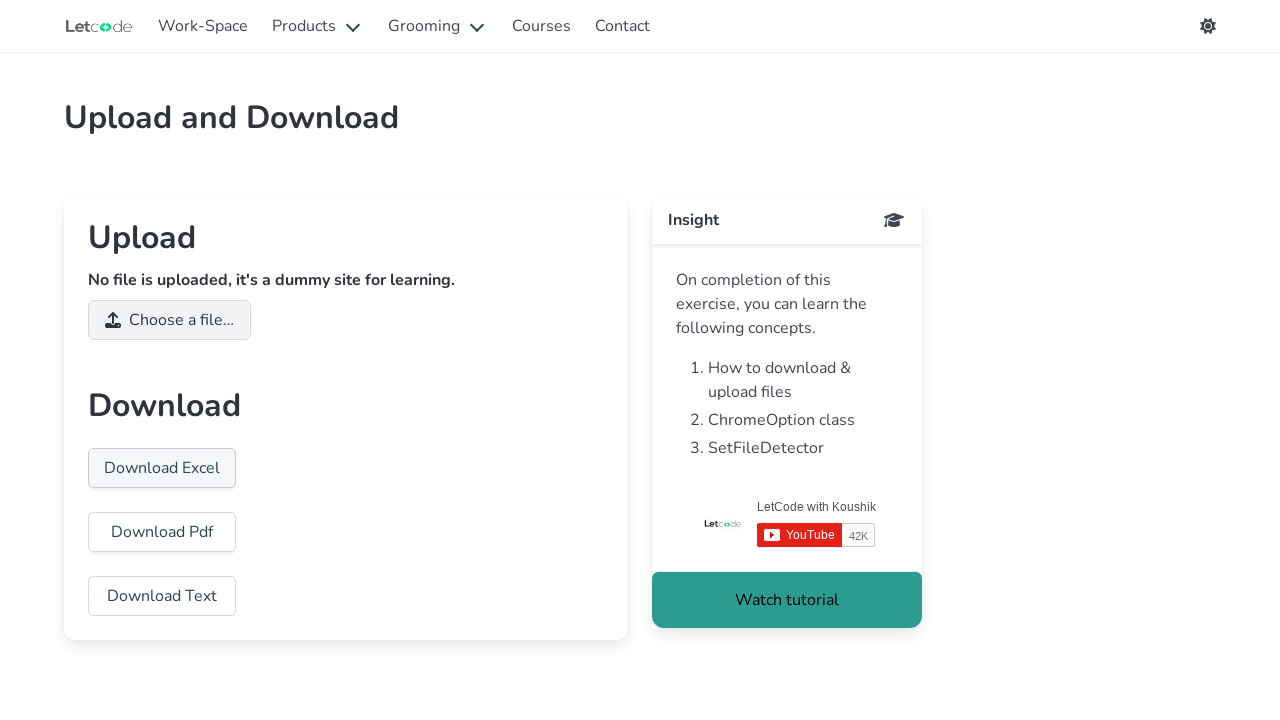

Clicked download button for PDF file at (162, 532) on #pdf
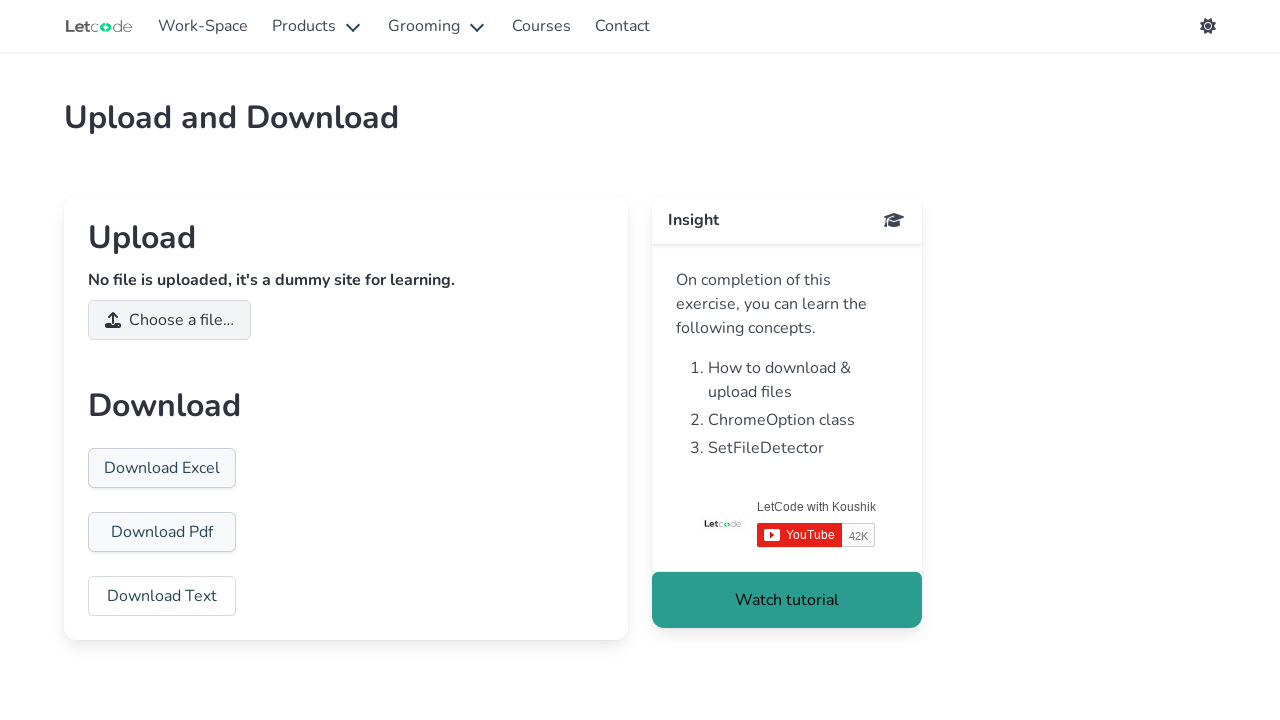

Clicked download button for Text file at (162, 596) on #txt
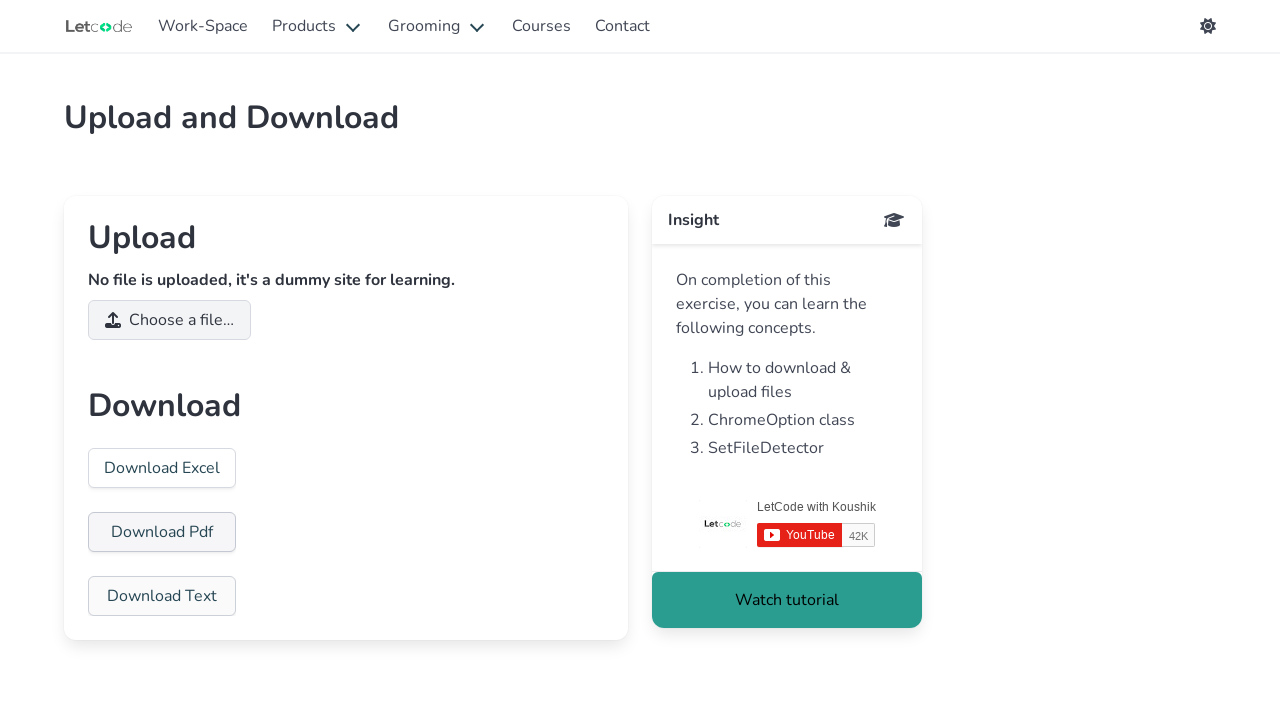

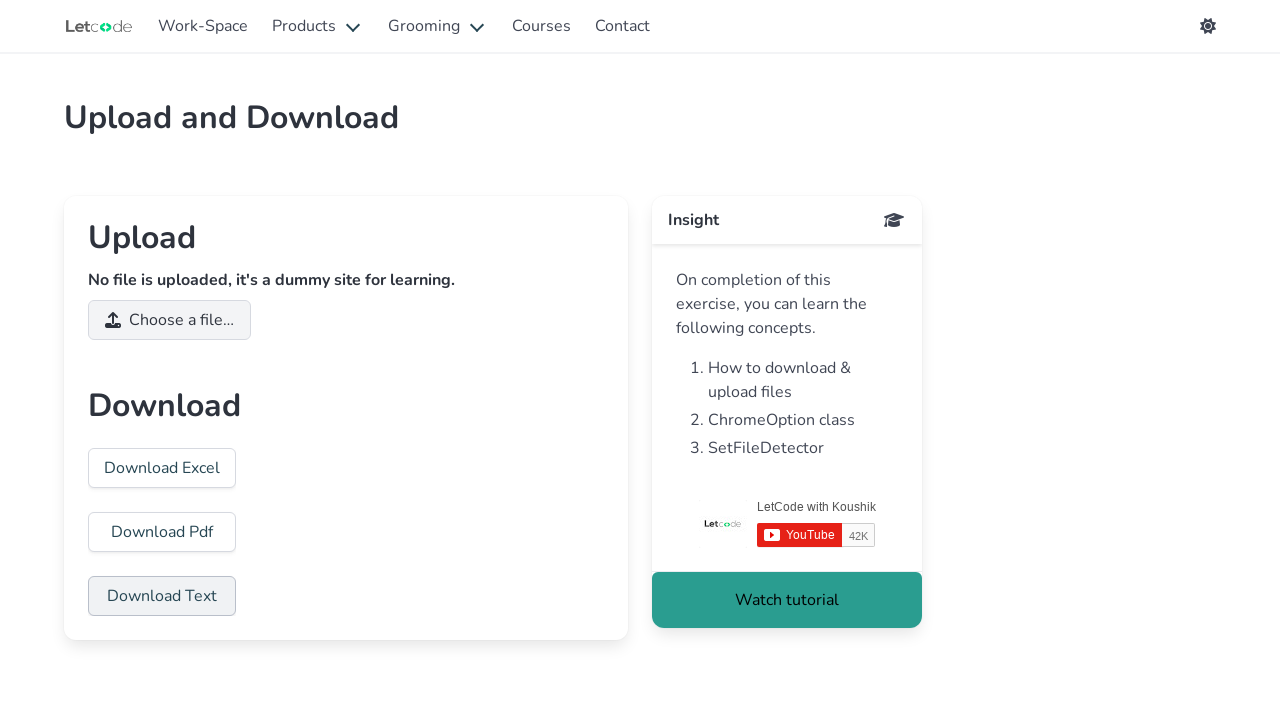